Tests checkbox interaction on W3Schools by waiting for a checkbox to be clickable and then clicking it

Starting URL: https://www.w3schools.com/howto/howto_js_display_checkbox_text.asp

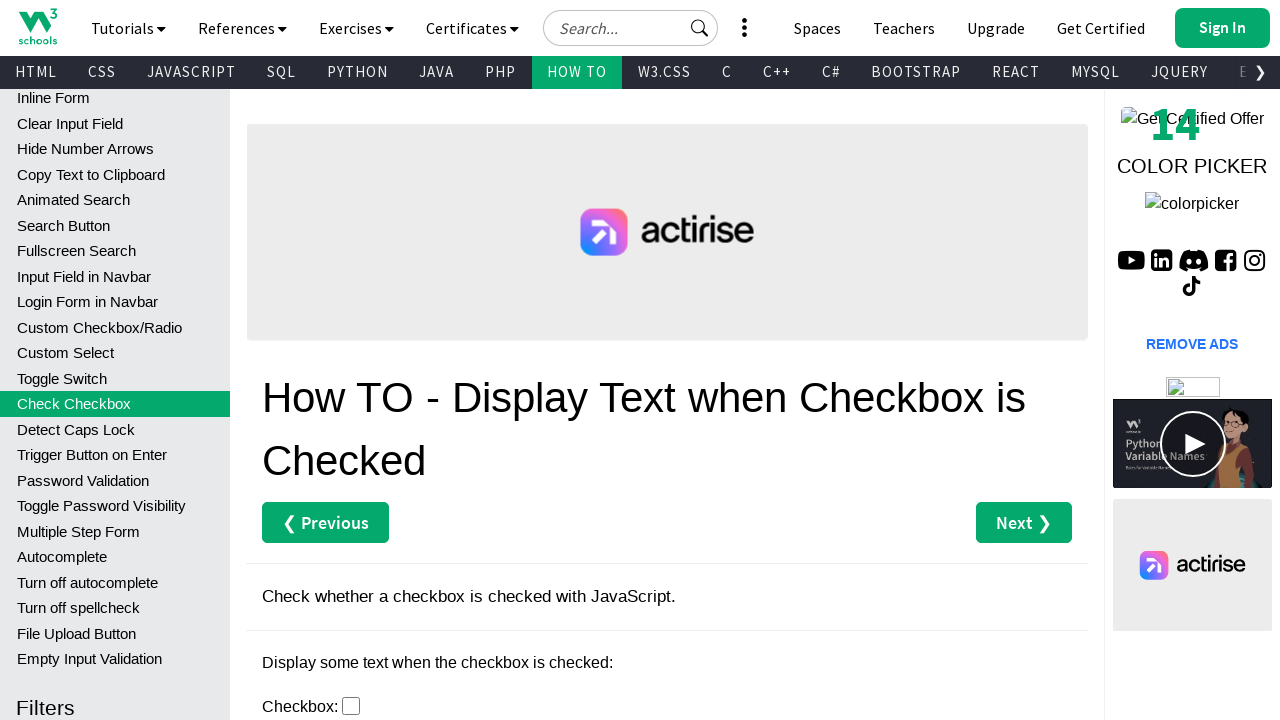

Waited for checkbox #myCheck to be visible
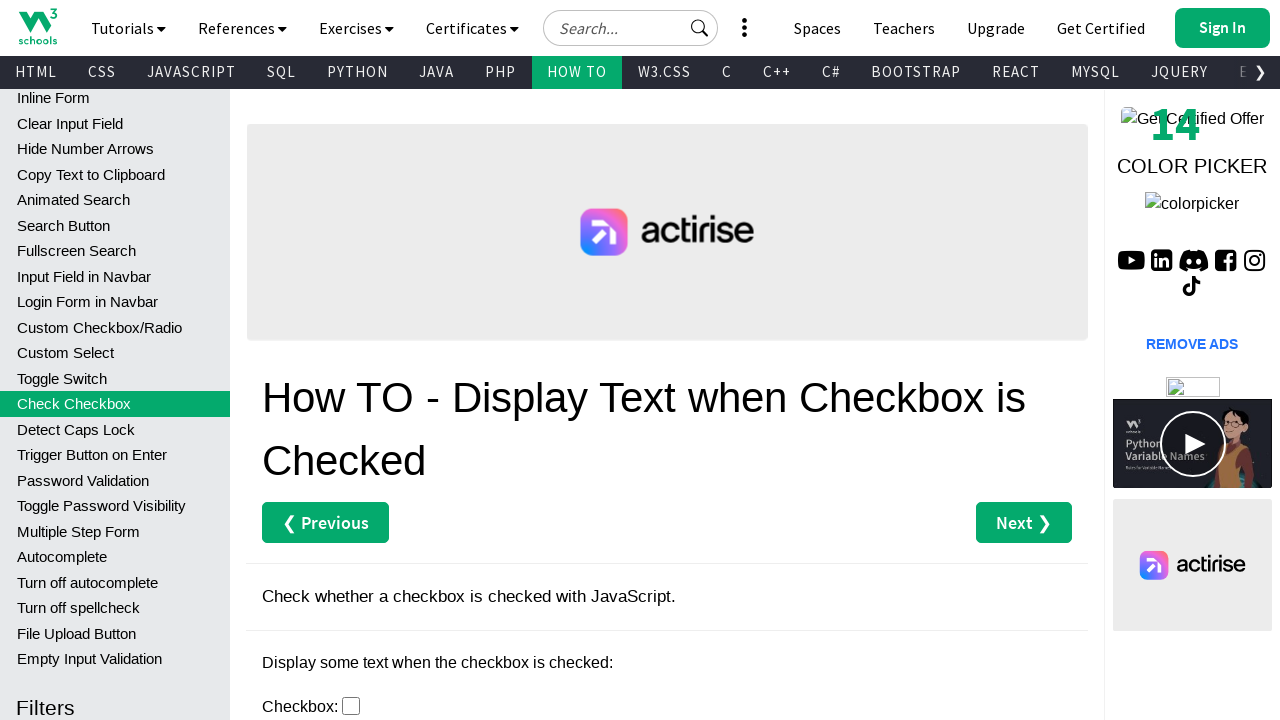

Clicked checkbox #myCheck at (351, 706) on #myCheck
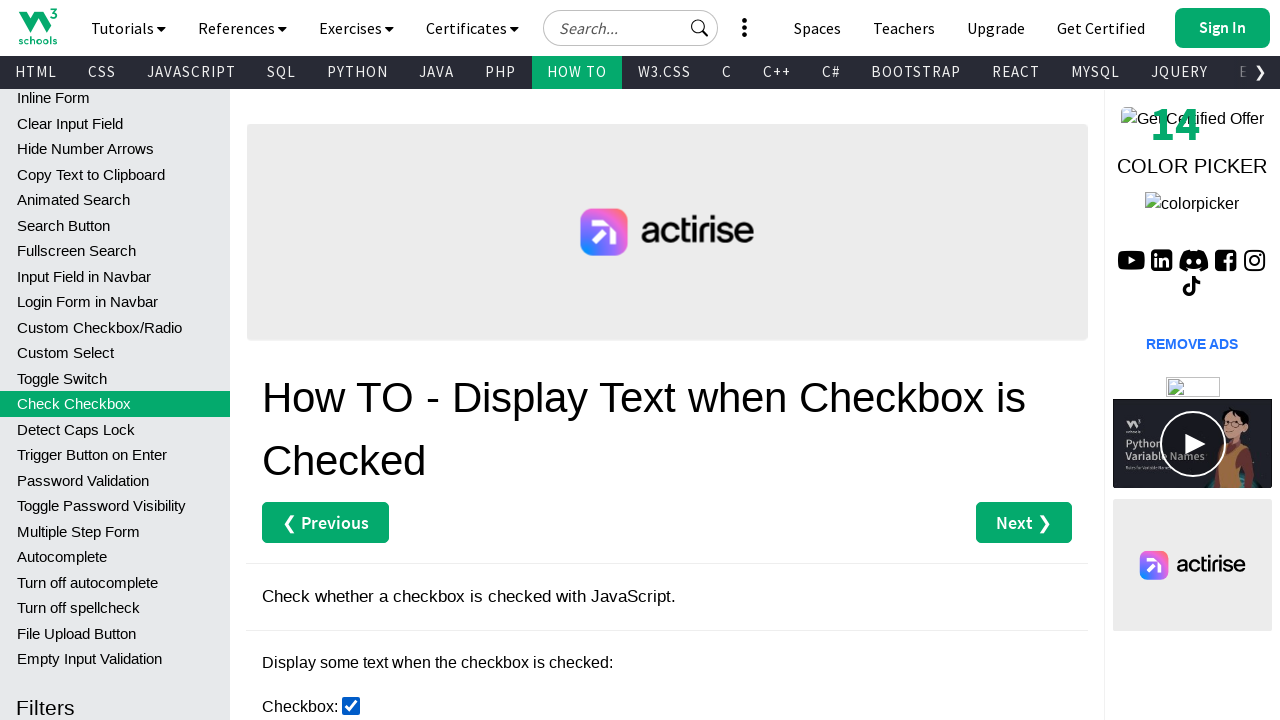

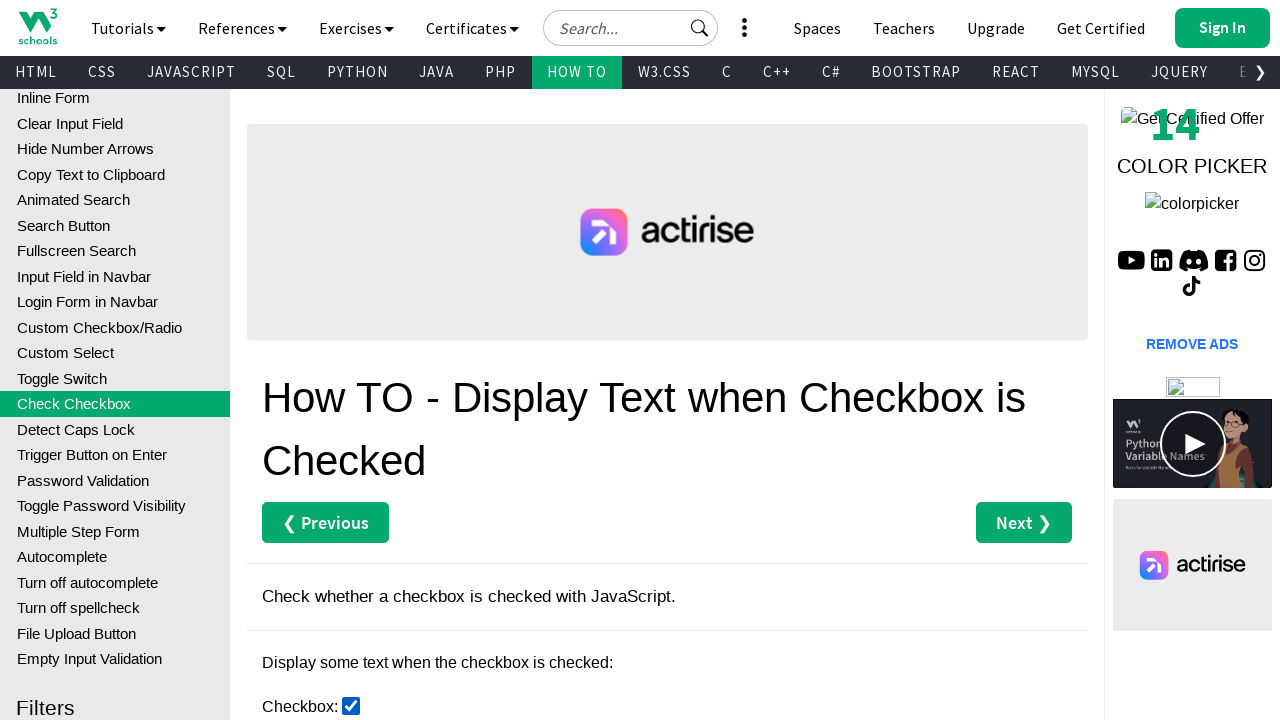